Tests GitHub repository search functionality by searching for a specific repository and verifying the Issues tab is present

Starting URL: https://github.com

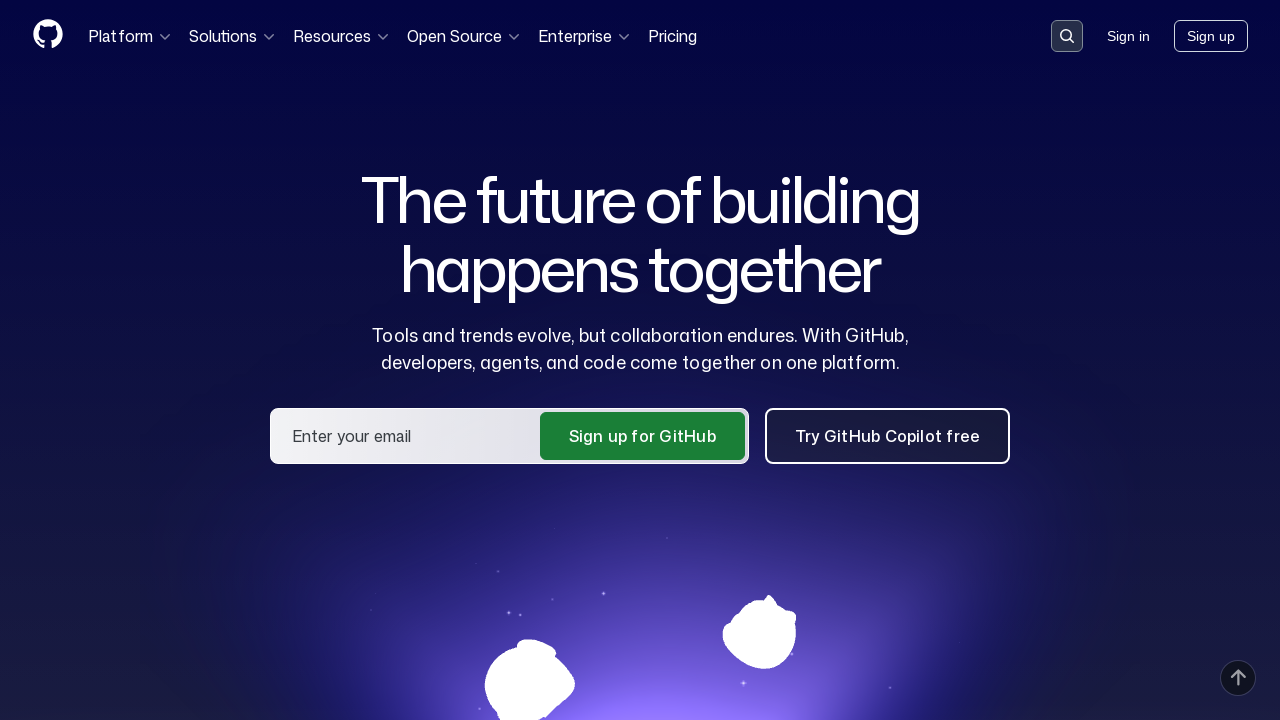

Clicked search button in header at (1067, 36) on .header-search-button
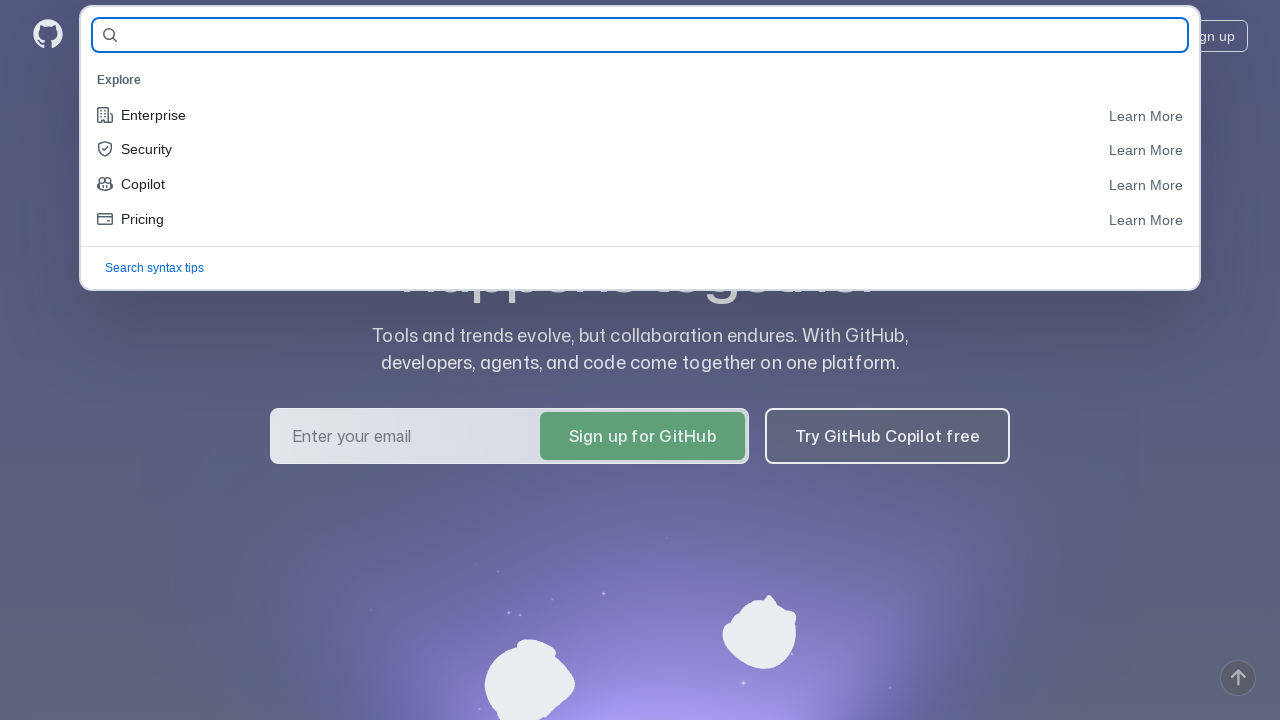

Filled search field with repository name 'katya003/homework_10' on #query-builder-test
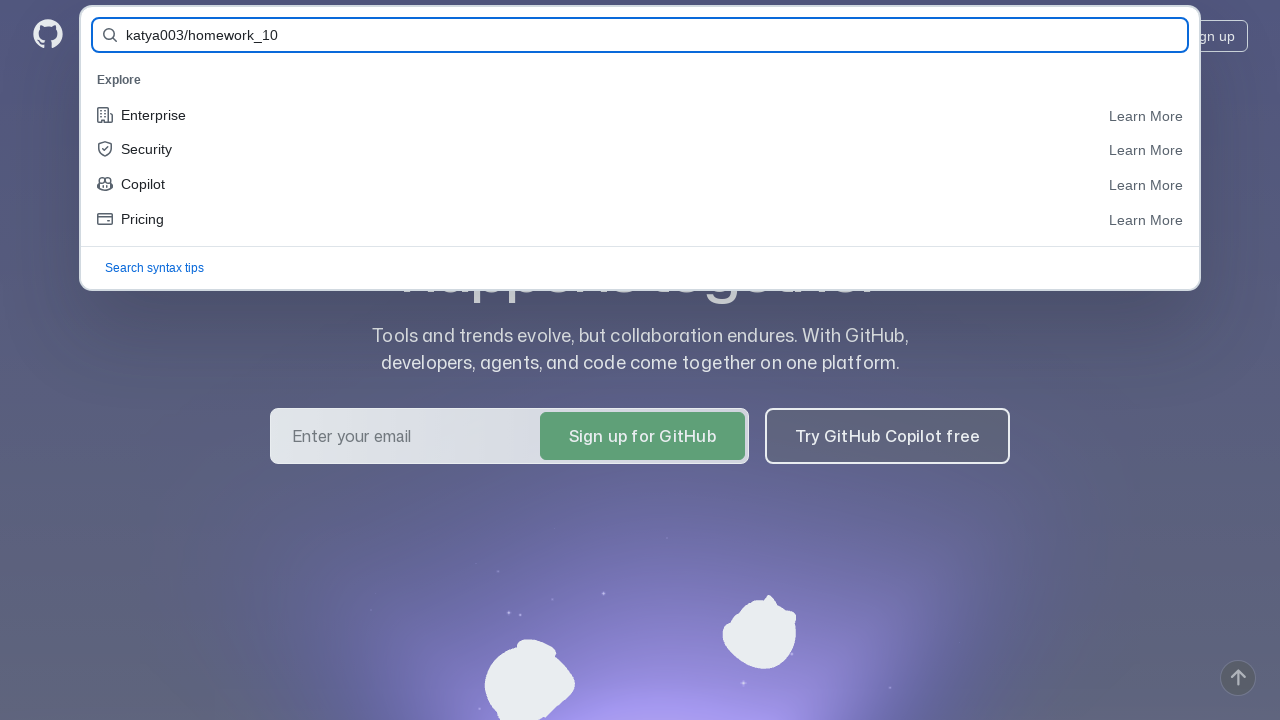

Pressed Enter to submit search query on #query-builder-test
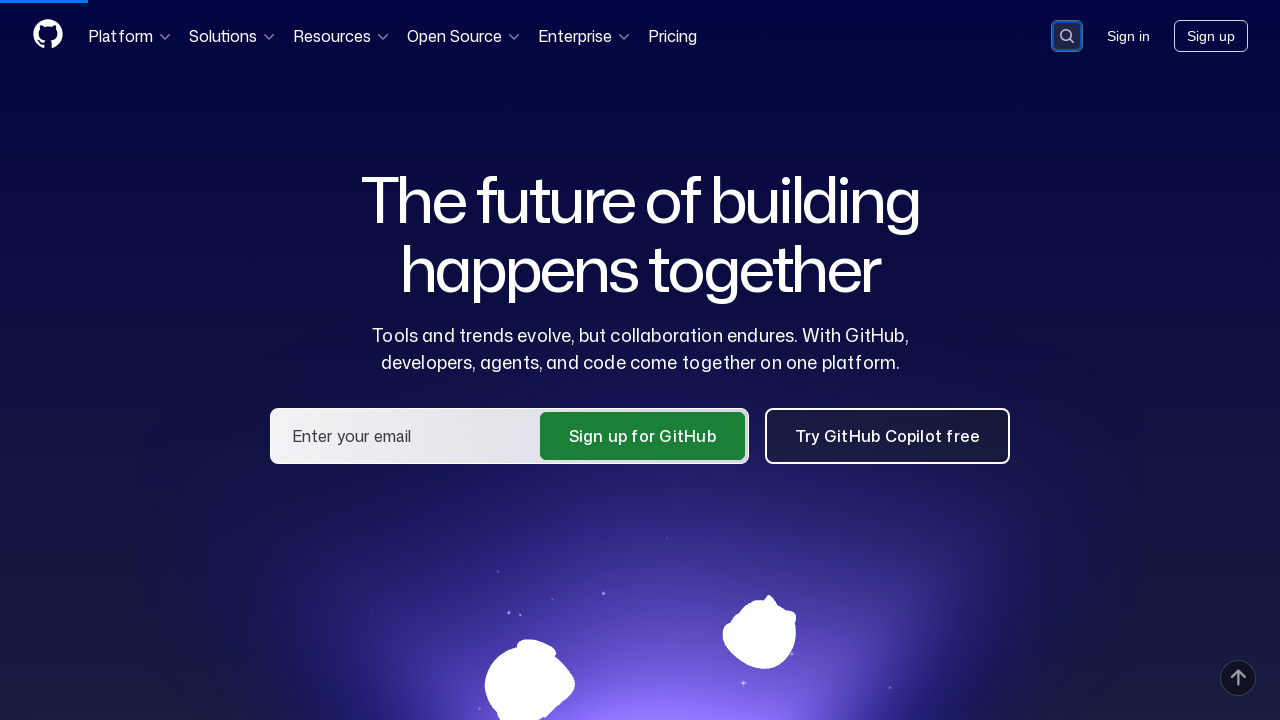

Clicked on repository link in search results at (458, 161) on a:has-text('katya003/homework_10')
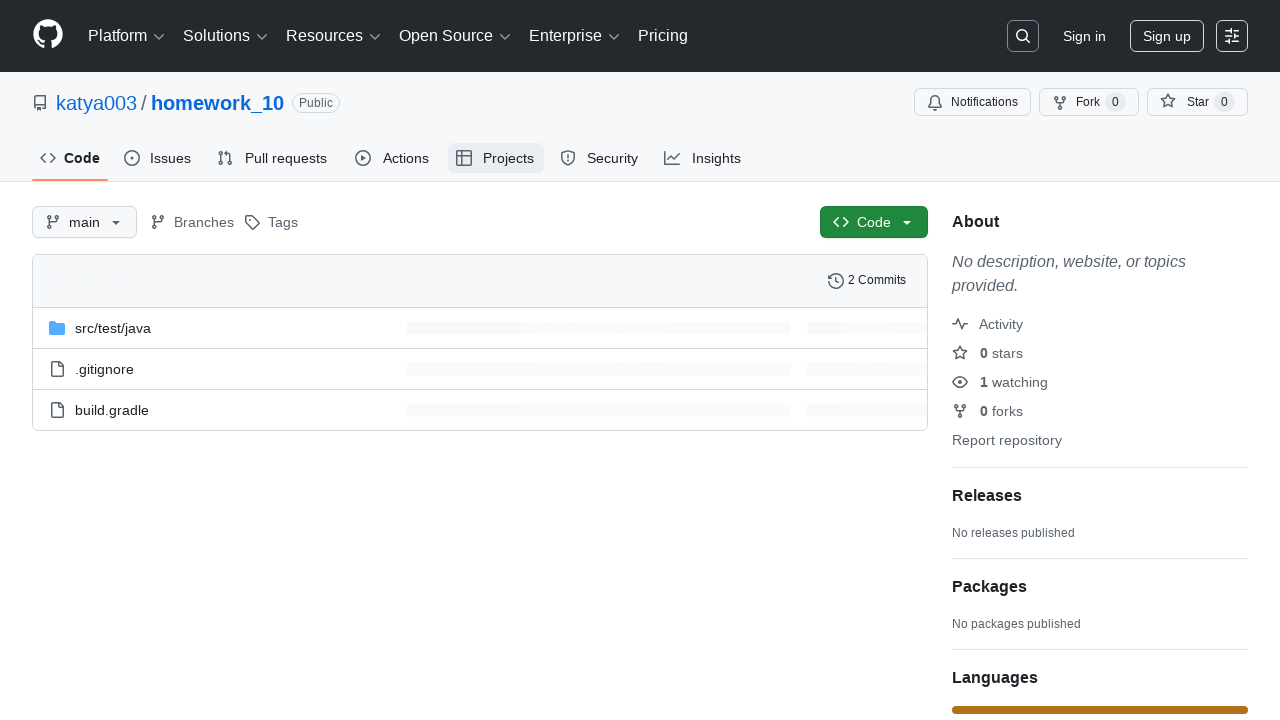

Verified Issues tab is present on repository page
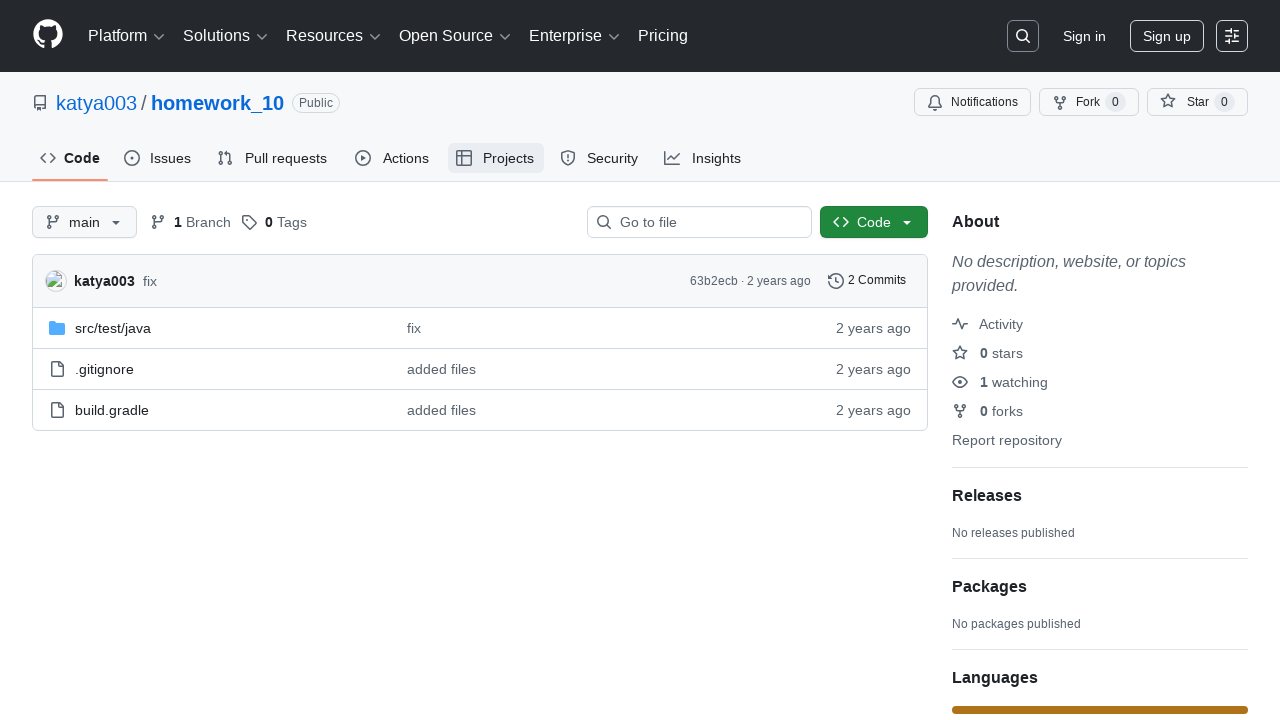

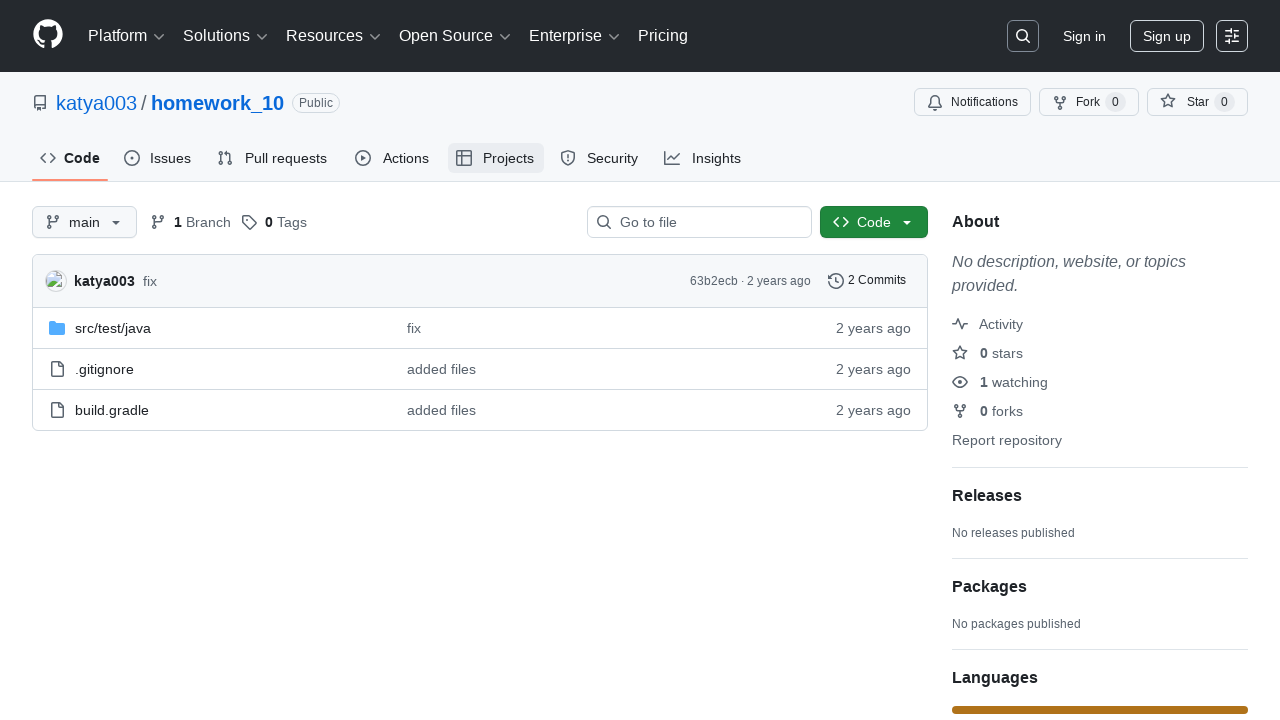